Clicks on the BMW checkbox to verify checkbox functionality

Starting URL: https://www.letskodeit.com/practice

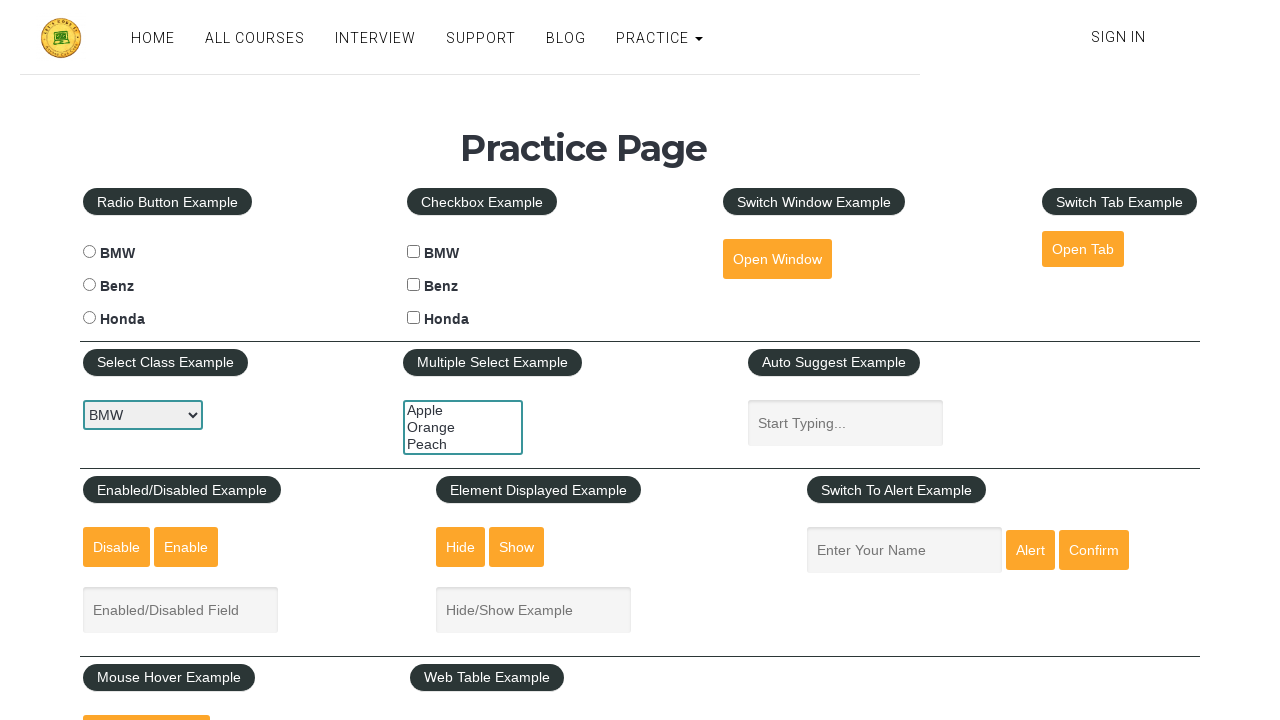

Navigated to practice page
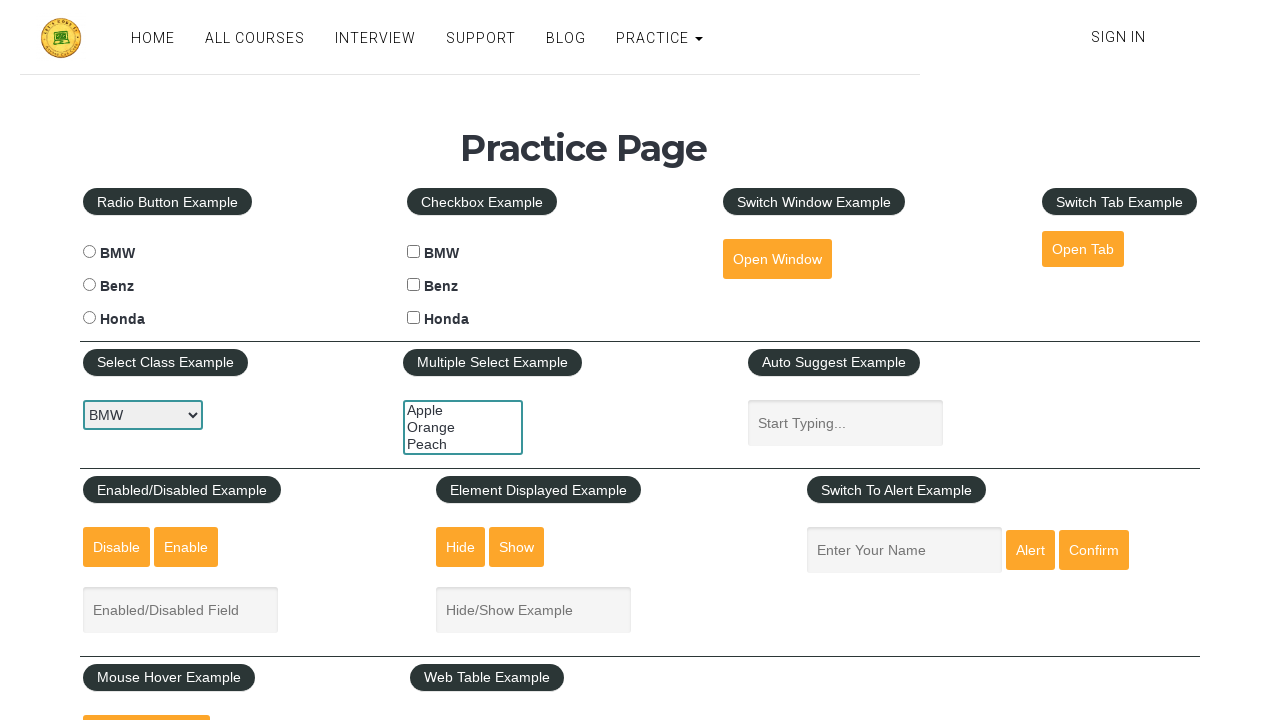

Clicked on the BMW checkbox to verify checkbox functionality at (414, 252) on #bmwcheck
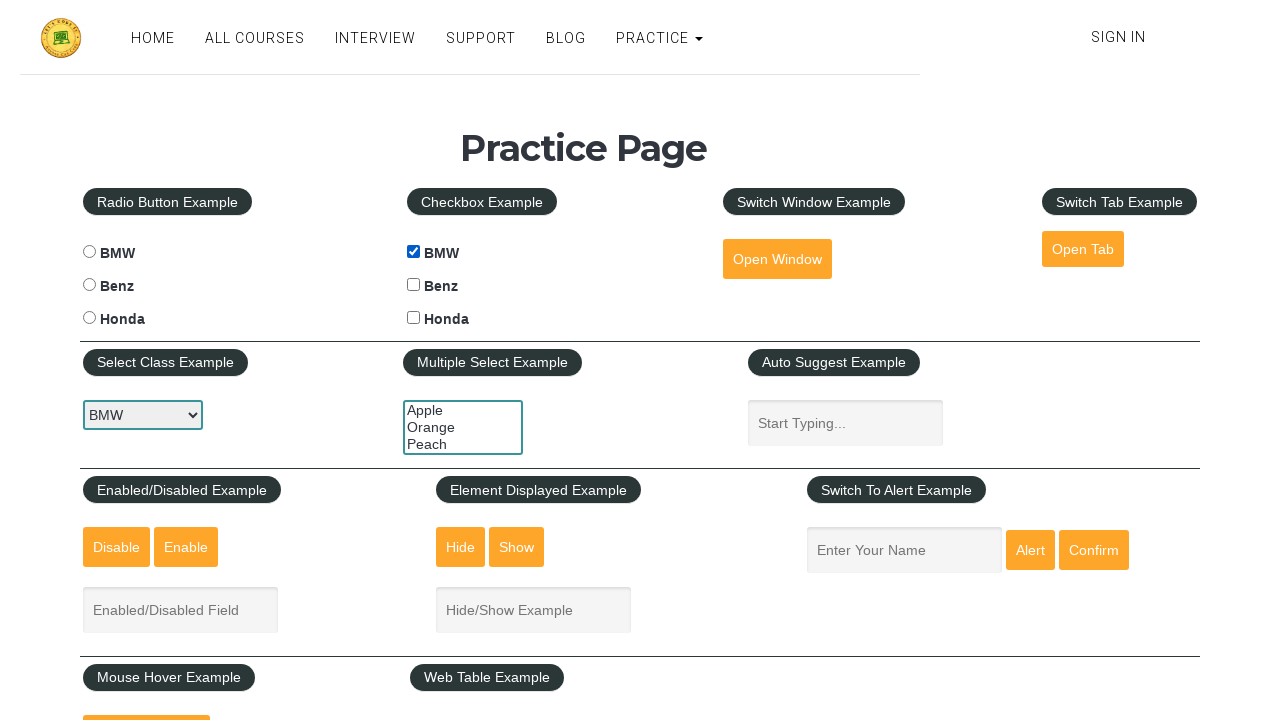

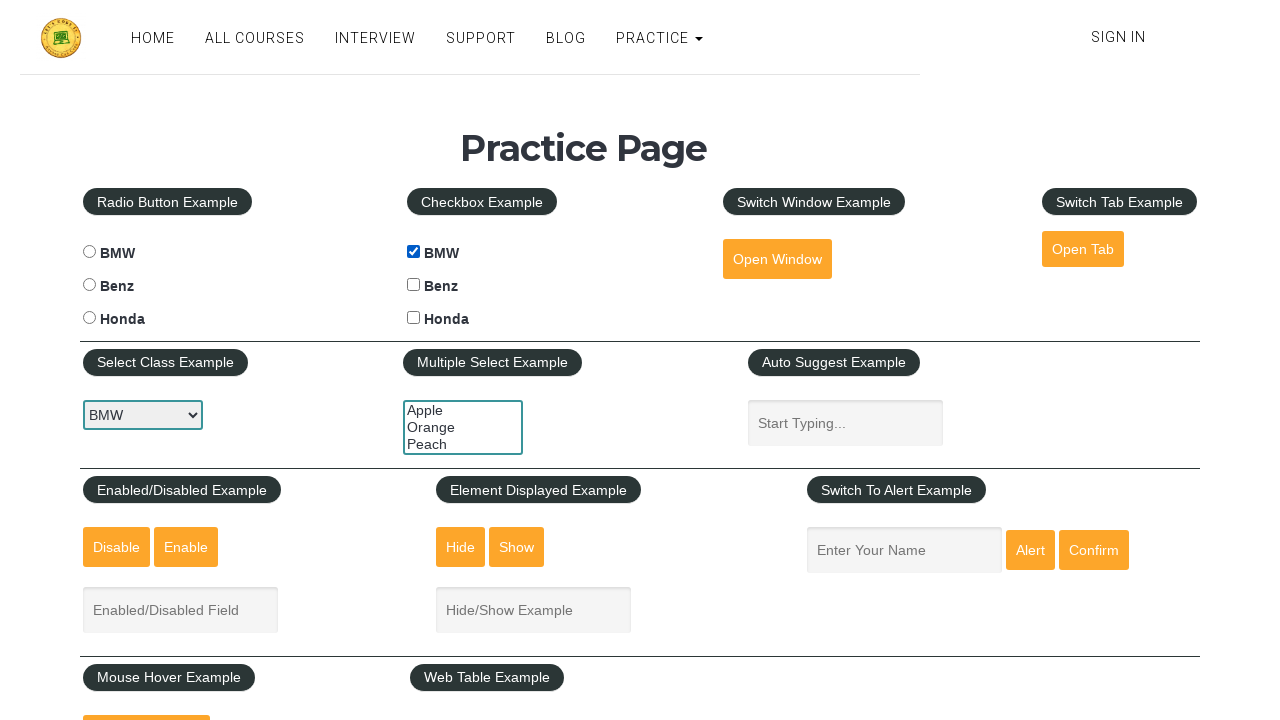